Tests JavaScript prompt dialog by clicking the JS Prompt button, entering text into the prompt, accepting it, and verifying the entered text appears in the result

Starting URL: https://the-internet.herokuapp.com

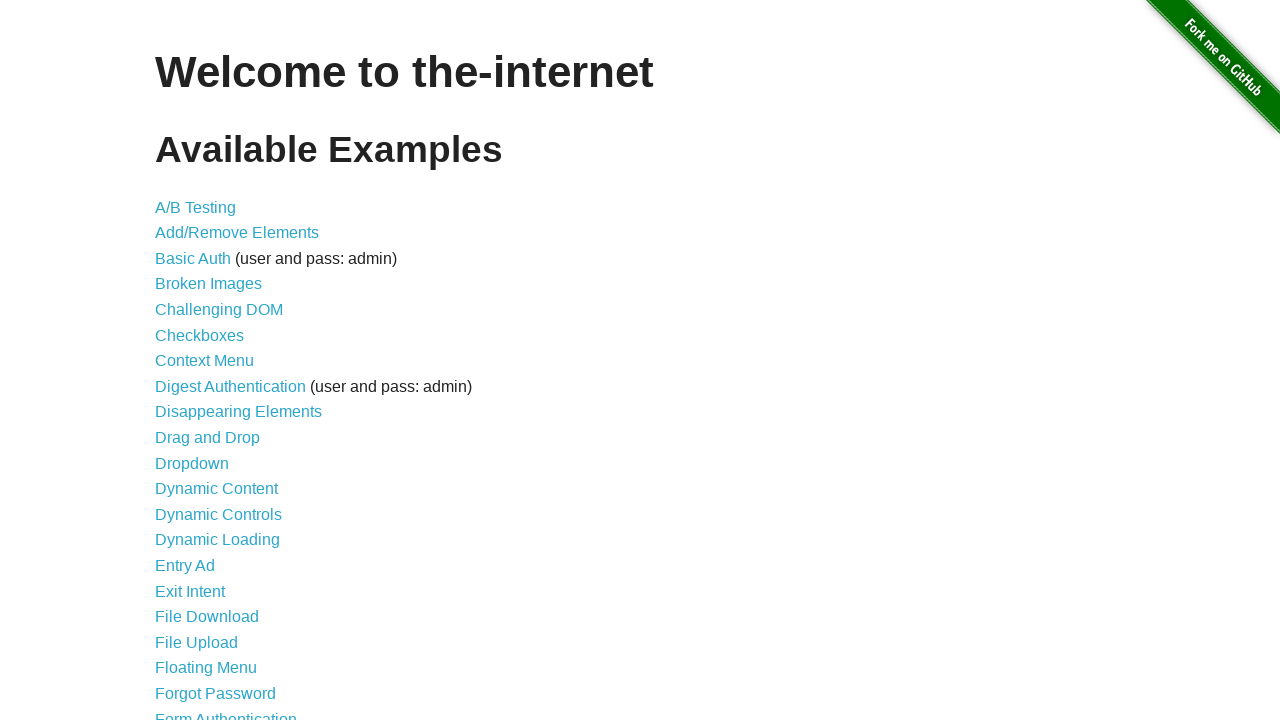

Clicked on 'JavaScript Alerts' link at (214, 361) on a[href='/javascript_alerts']
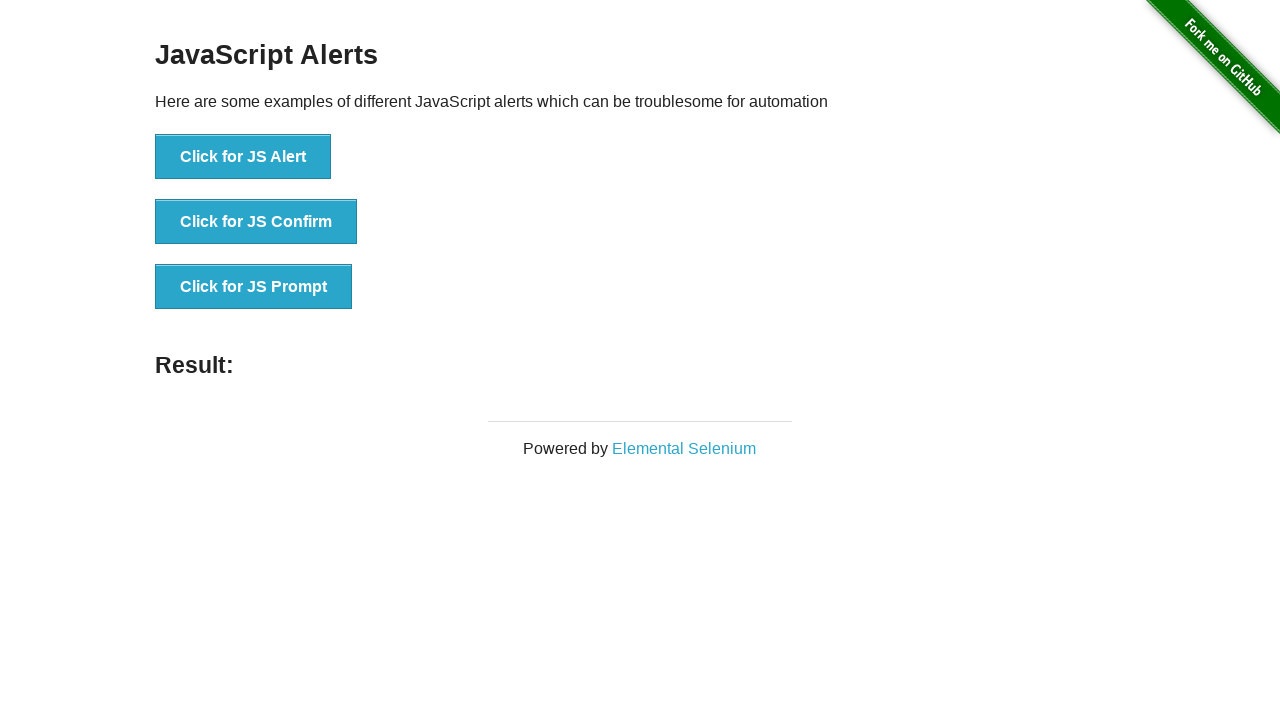

JS Prompt button loaded on the page
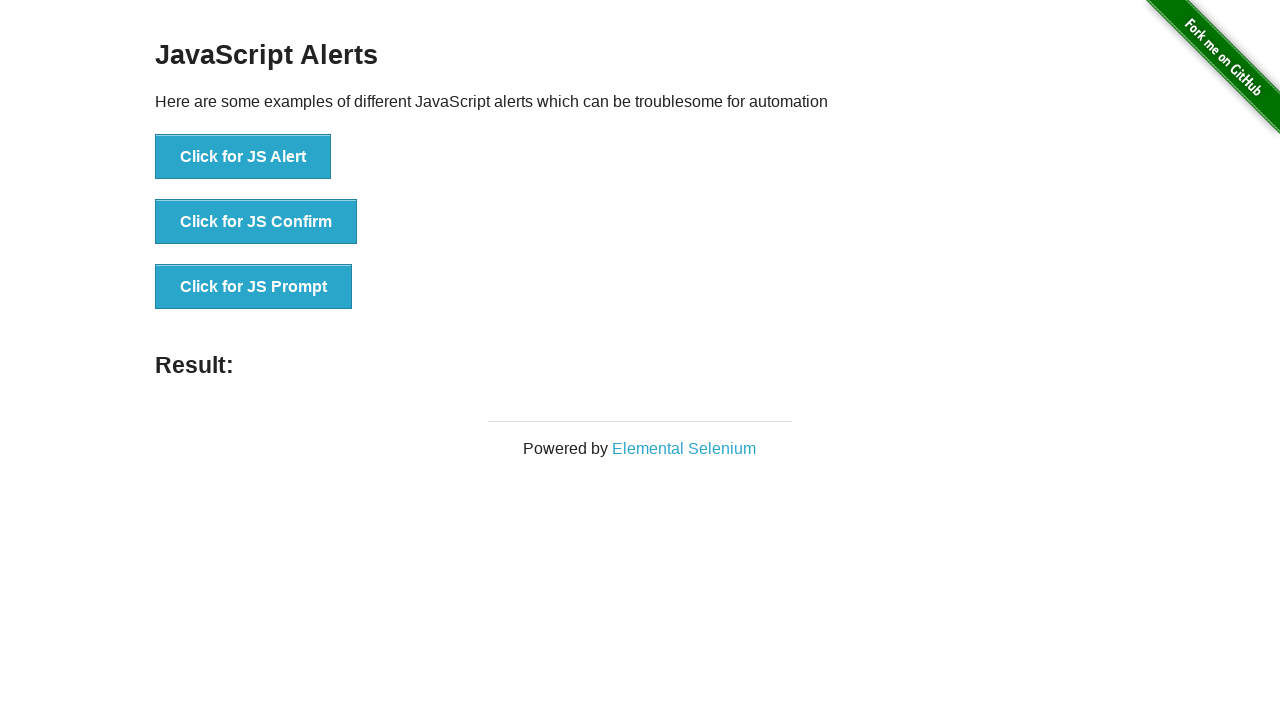

Set up dialog handler to accept prompt with text
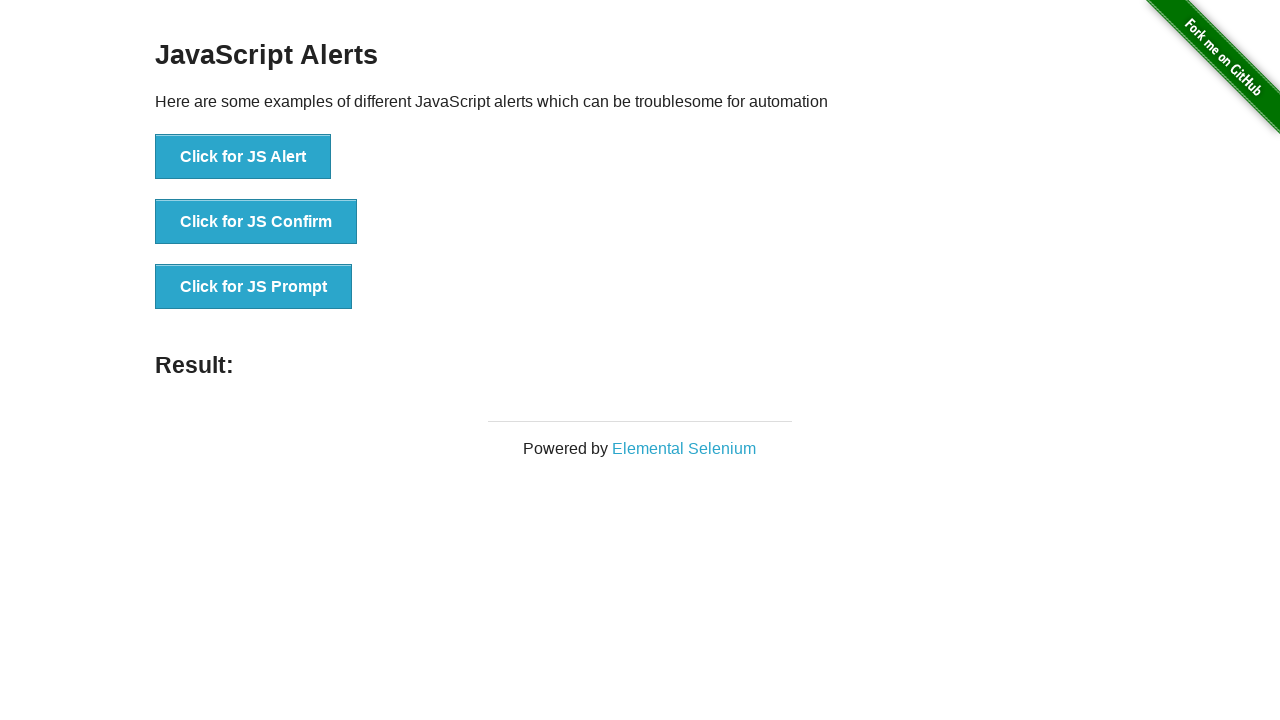

Clicked JS Prompt button to trigger dialog at (254, 287) on button[onclick='jsPrompt()']
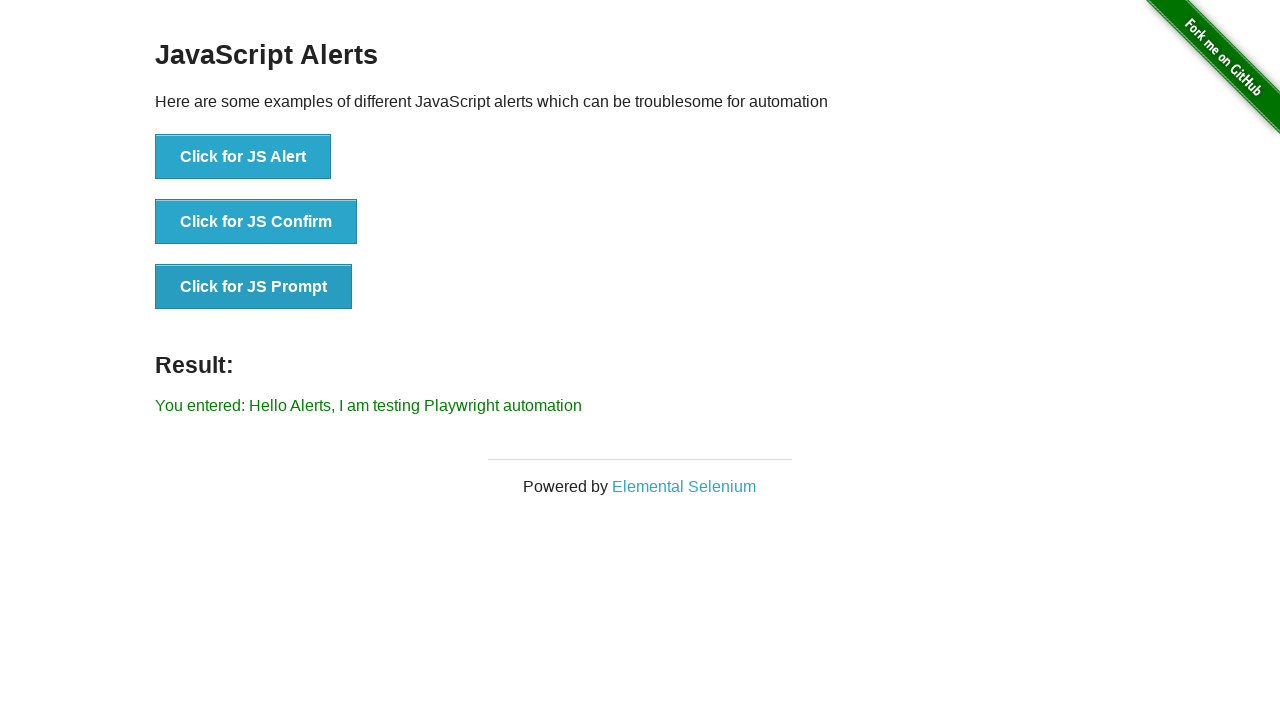

Result element appeared on the page
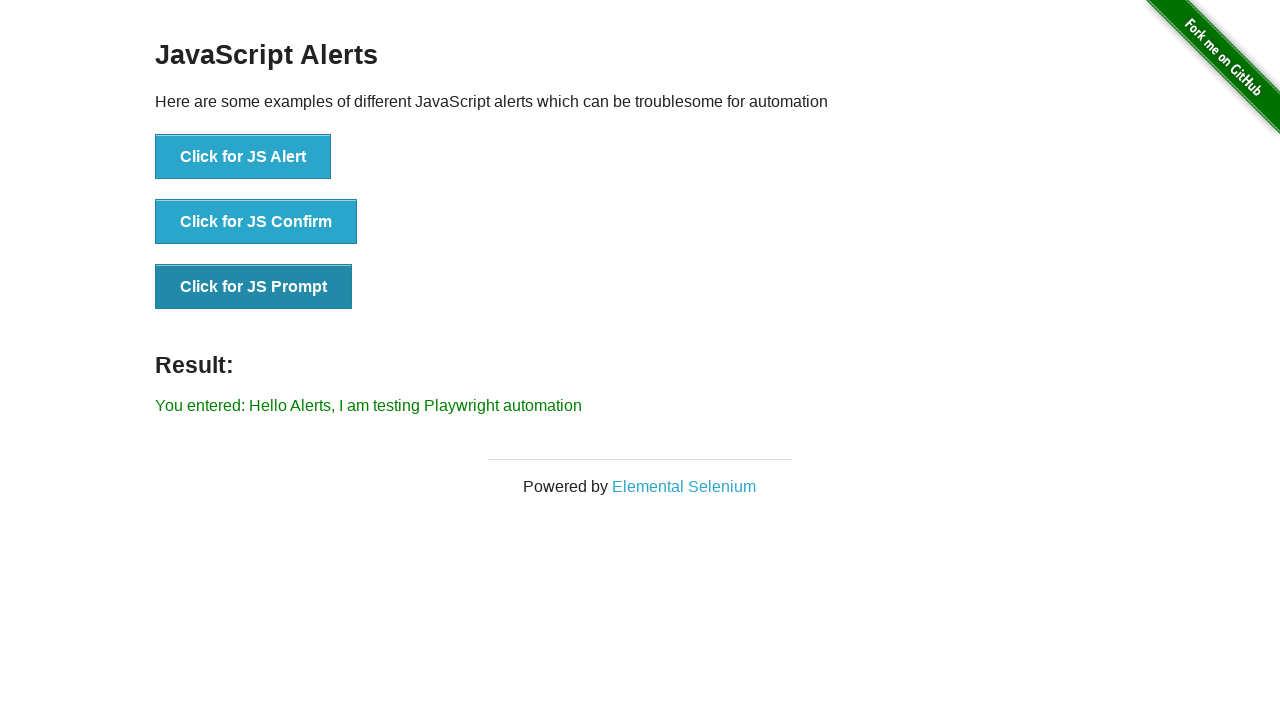

Retrieved result text: 'You entered: Hello Alerts, I am testing Playwright automation'
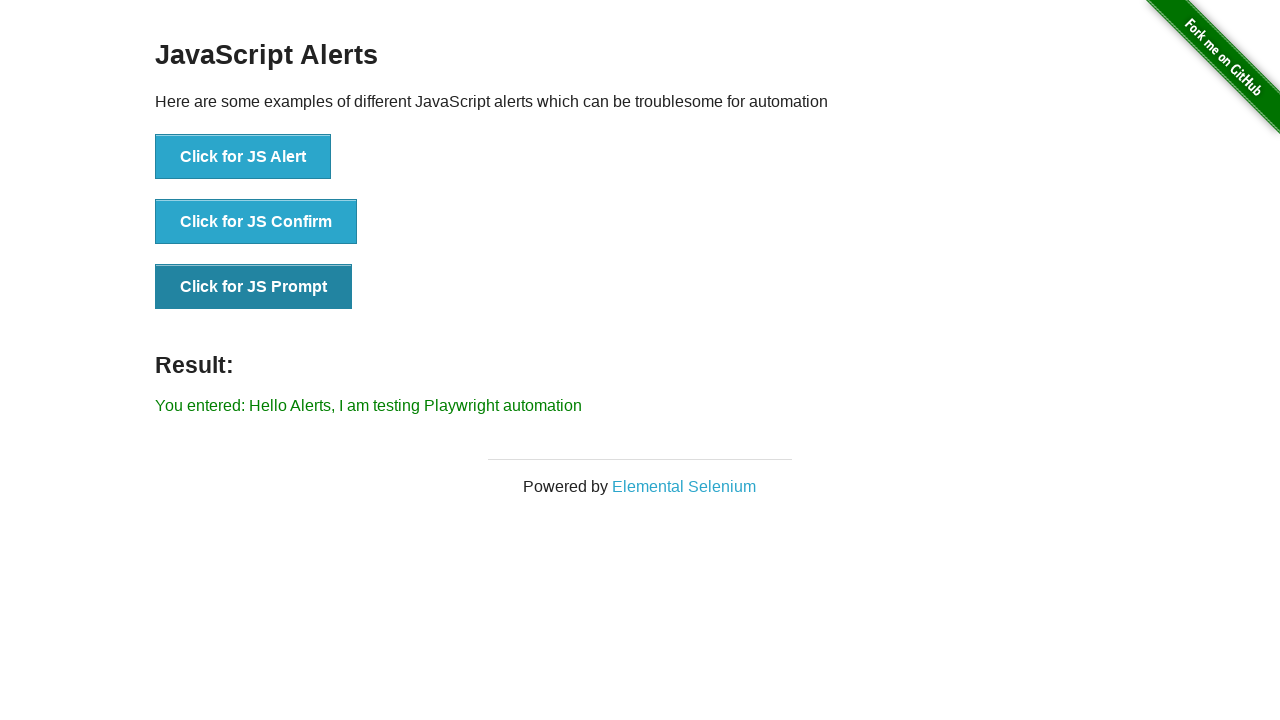

Verified result text matches expected value: 'You entered: Hello Alerts, I am testing Playwright automation'
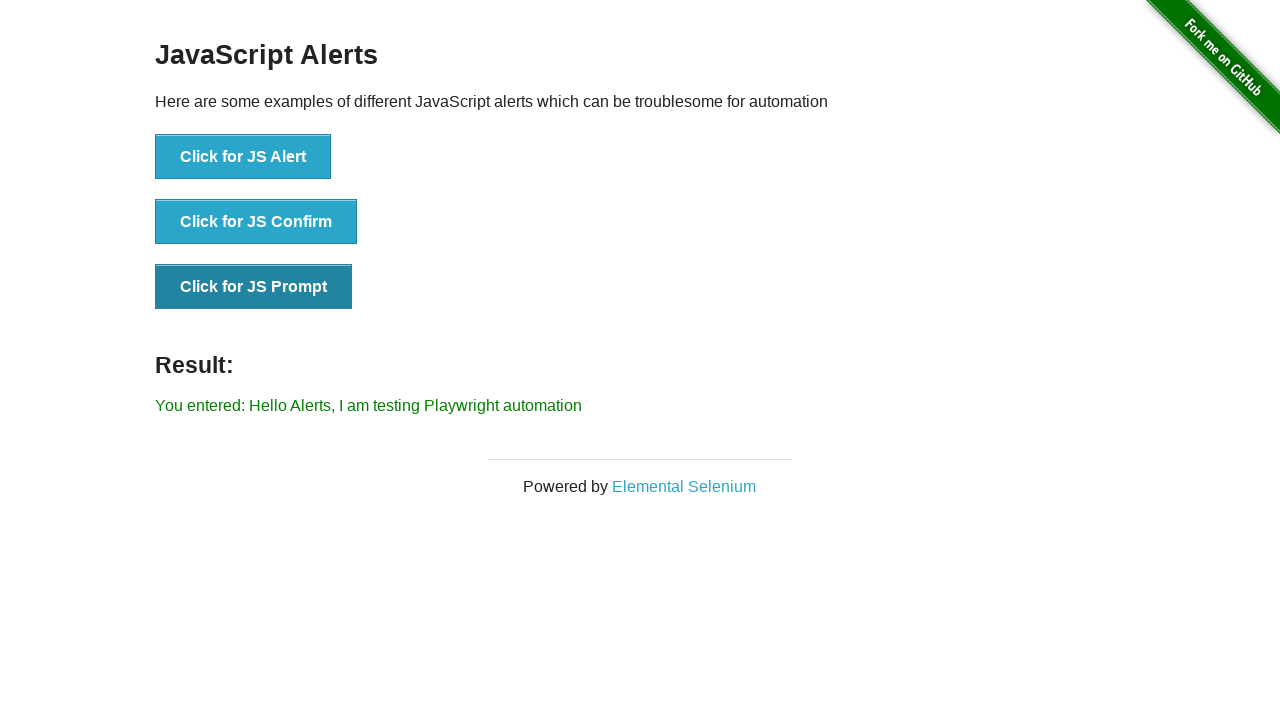

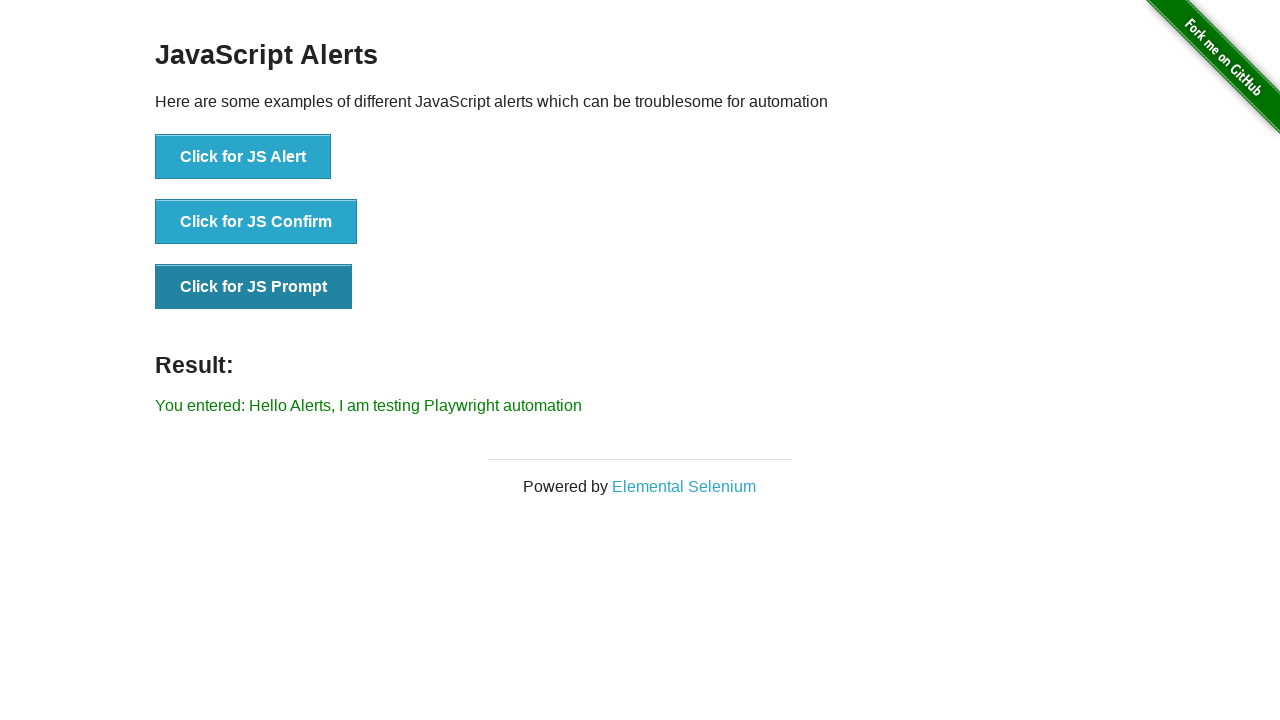